Navigates to a Xiaomi Mi 11 product page on an Italian online store, performs mouse movements across the page, clicks at a specific location, and scrolls up and down to view product details.

Starting URL: https://www.onlinestore.it/468263-xiaomi-mi-11-173-cm-681-doppia-sim-android-100-5g-usb-tipo-c-8-gb-256-gb-4600-mah-blu-6934177734090.html

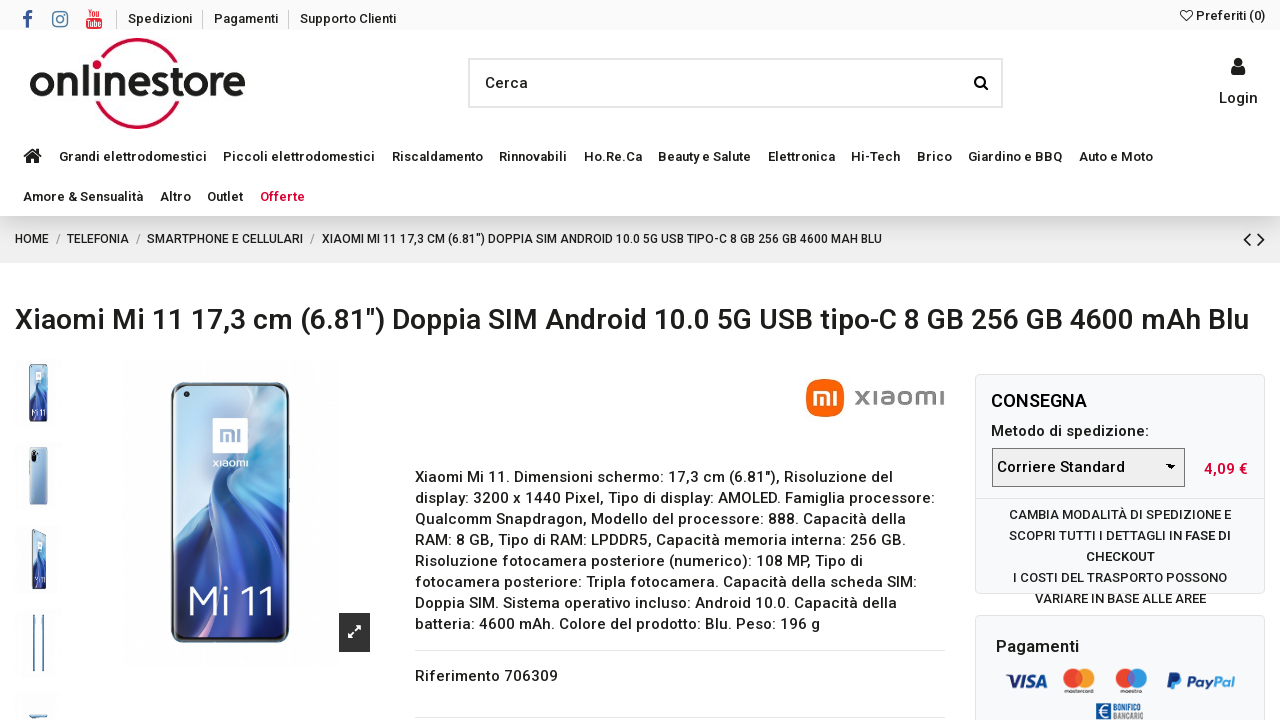

Waited for page to load
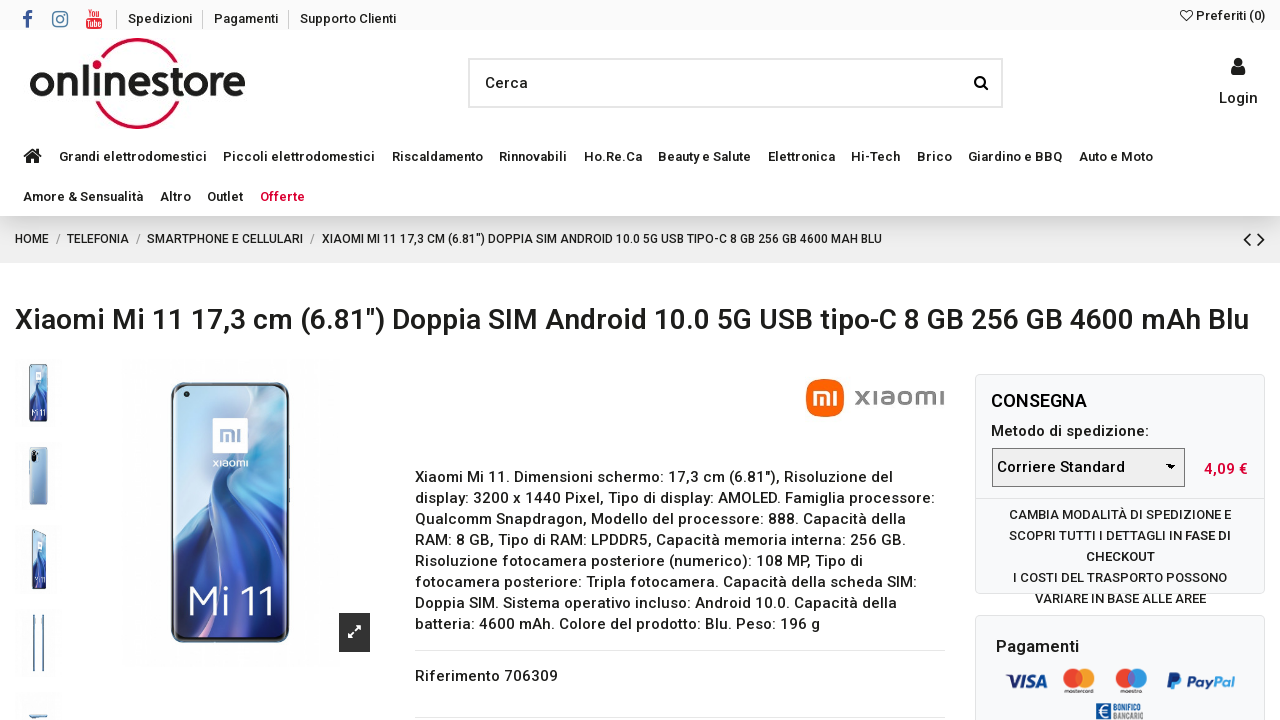

Moved mouse to position (541, 200) at (541, 200)
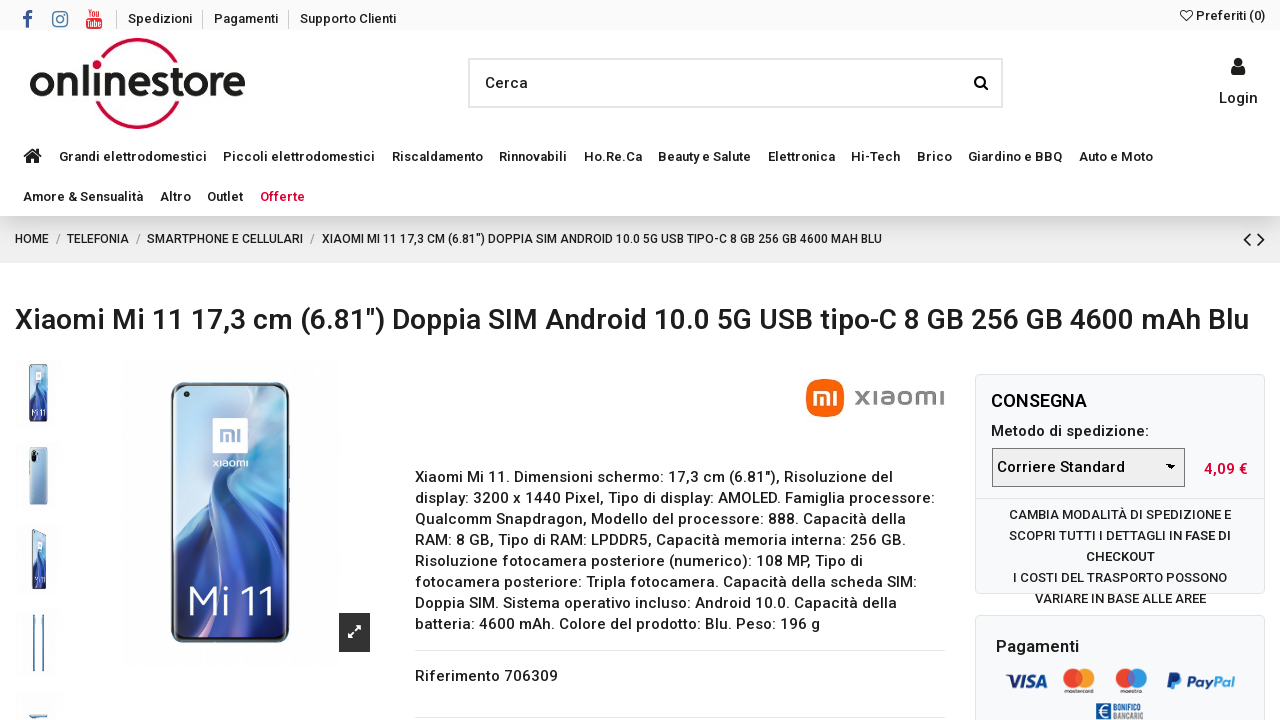

Moved mouse to position (666, 243) at (666, 243)
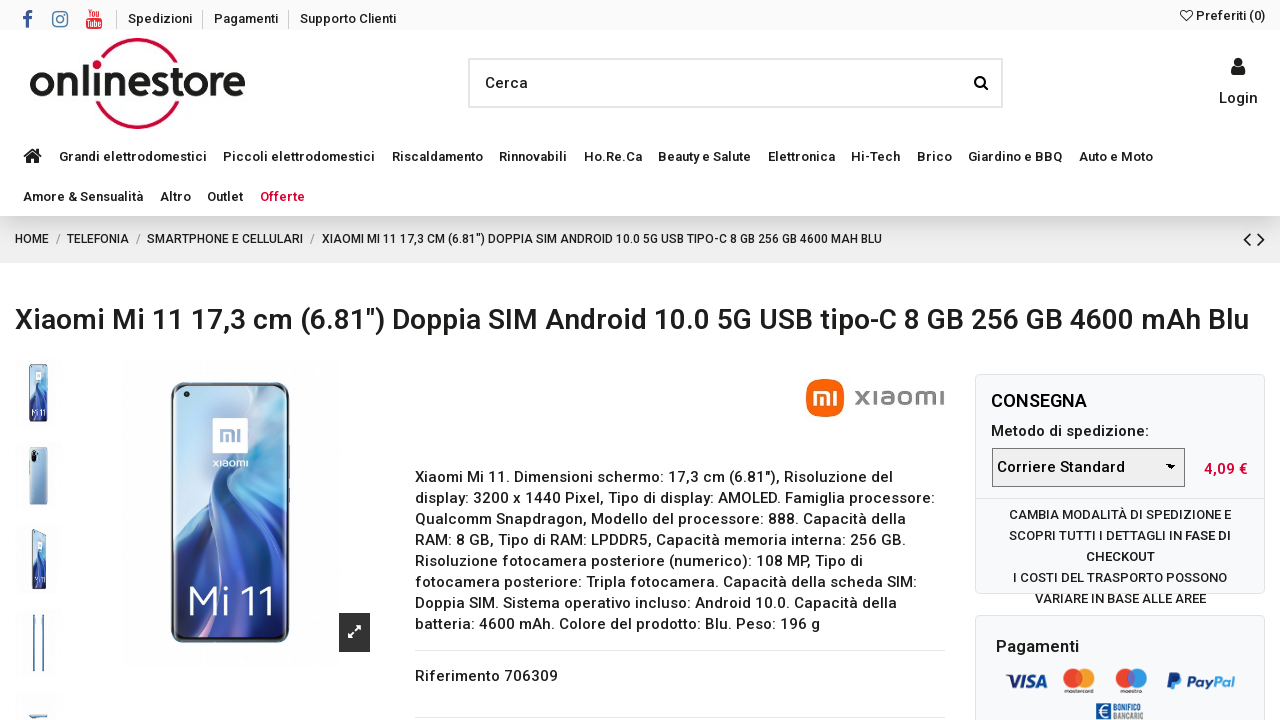

Moved mouse to position (430, 466) at (430, 466)
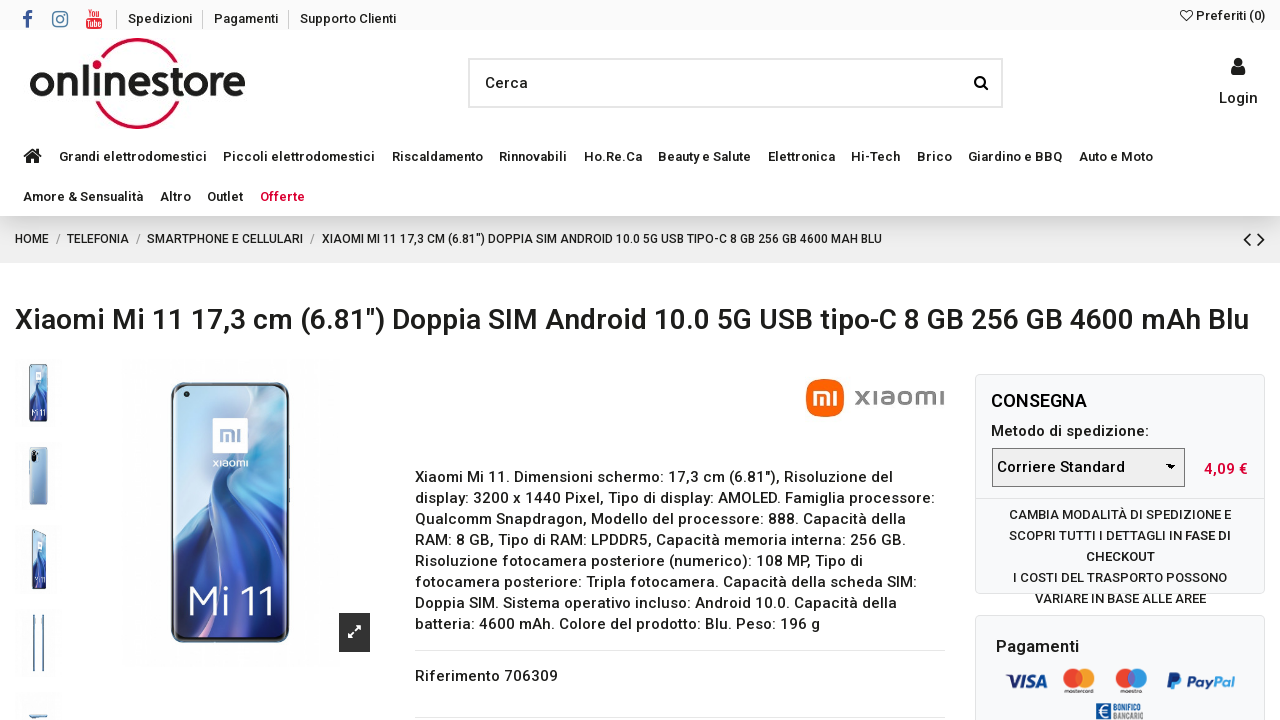

Moved mouse to position (129, 545) at (129, 545)
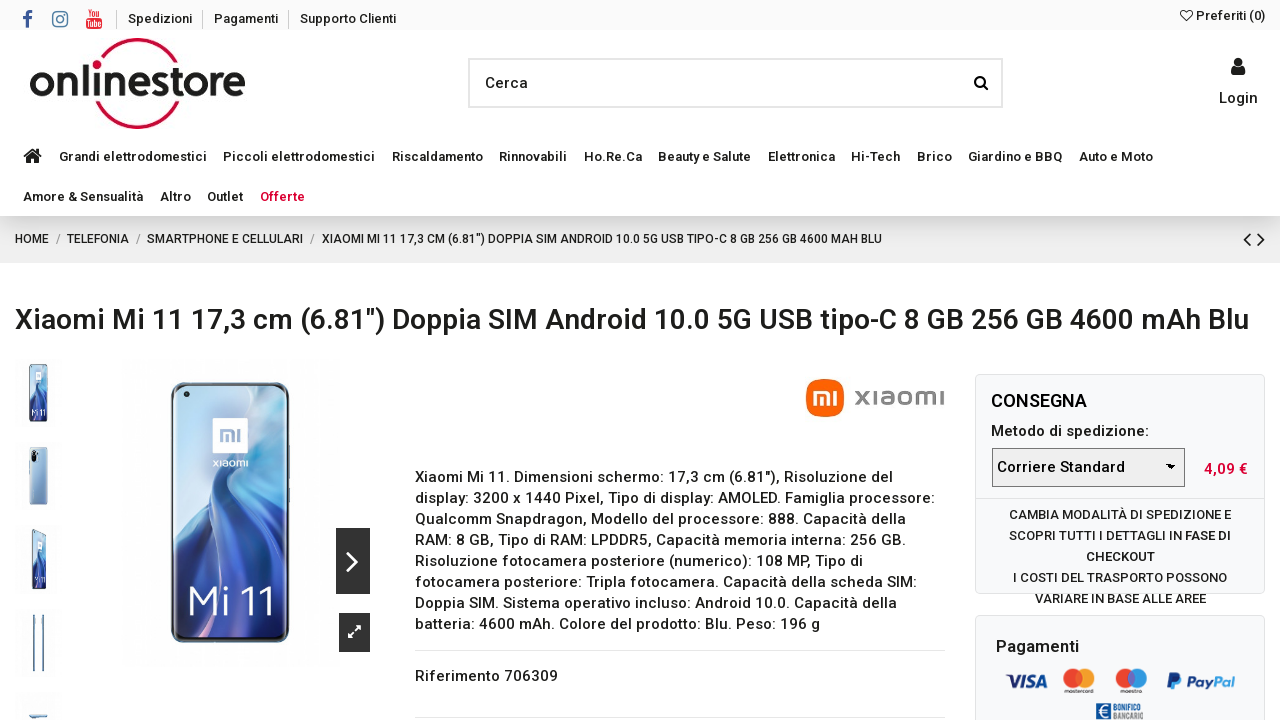

Clicked at position (114, 547) at (114, 547)
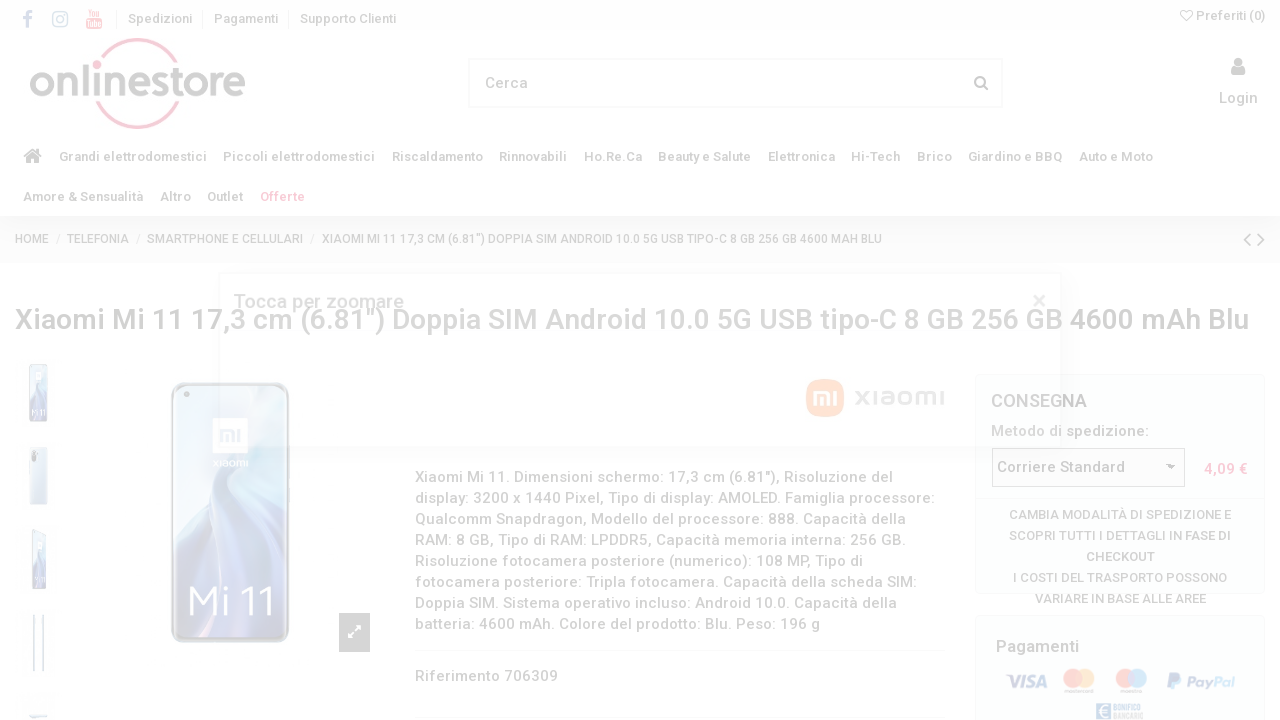

Scrolled down to position 500
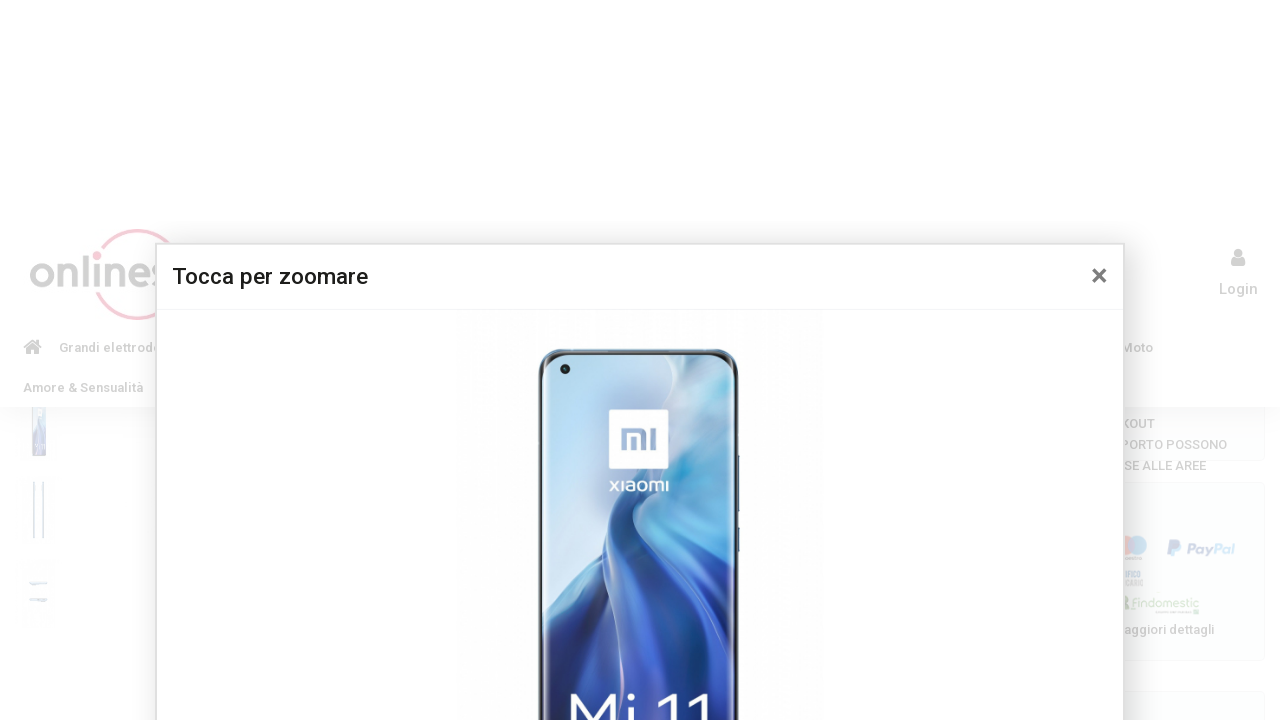

Scrolled further down to position 1066
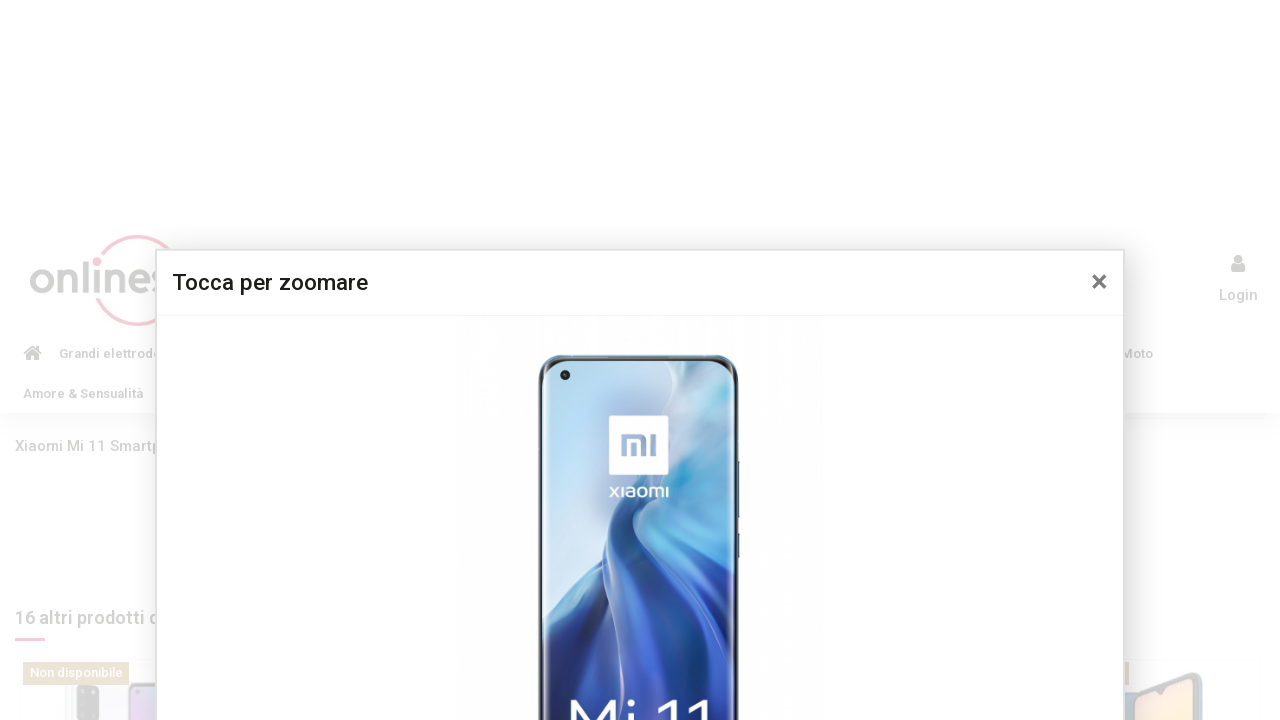

Scrolled back up to position 214
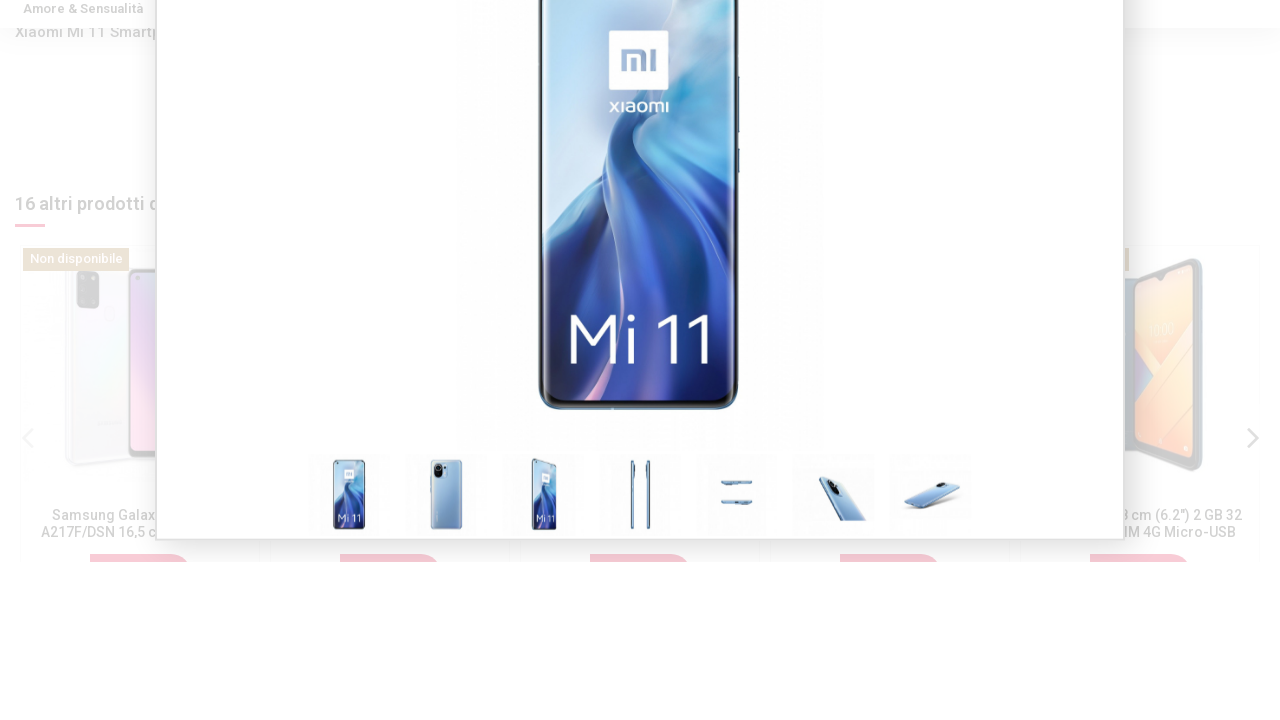

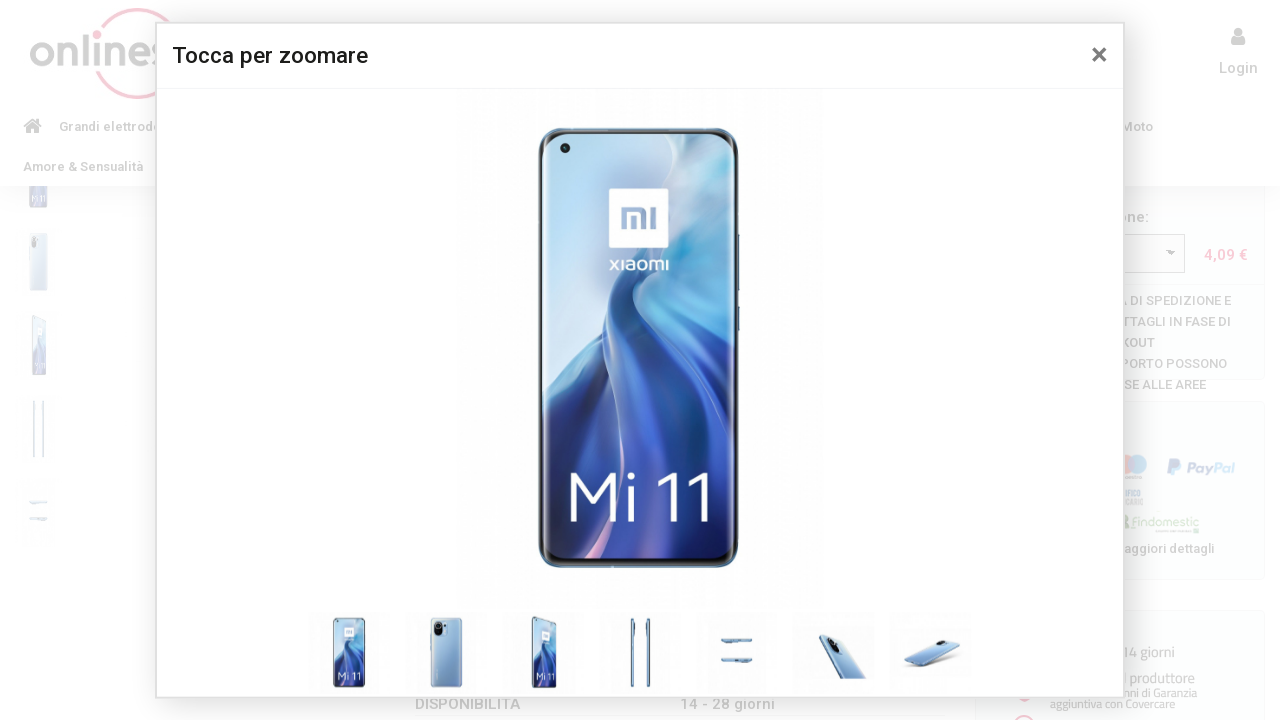